Tests JavaScript confirmation alert functionality by clicking a button that triggers an alert, then accepting the alert dialog.

Starting URL: http://tizag.com/javascriptT/javascriptalert.php

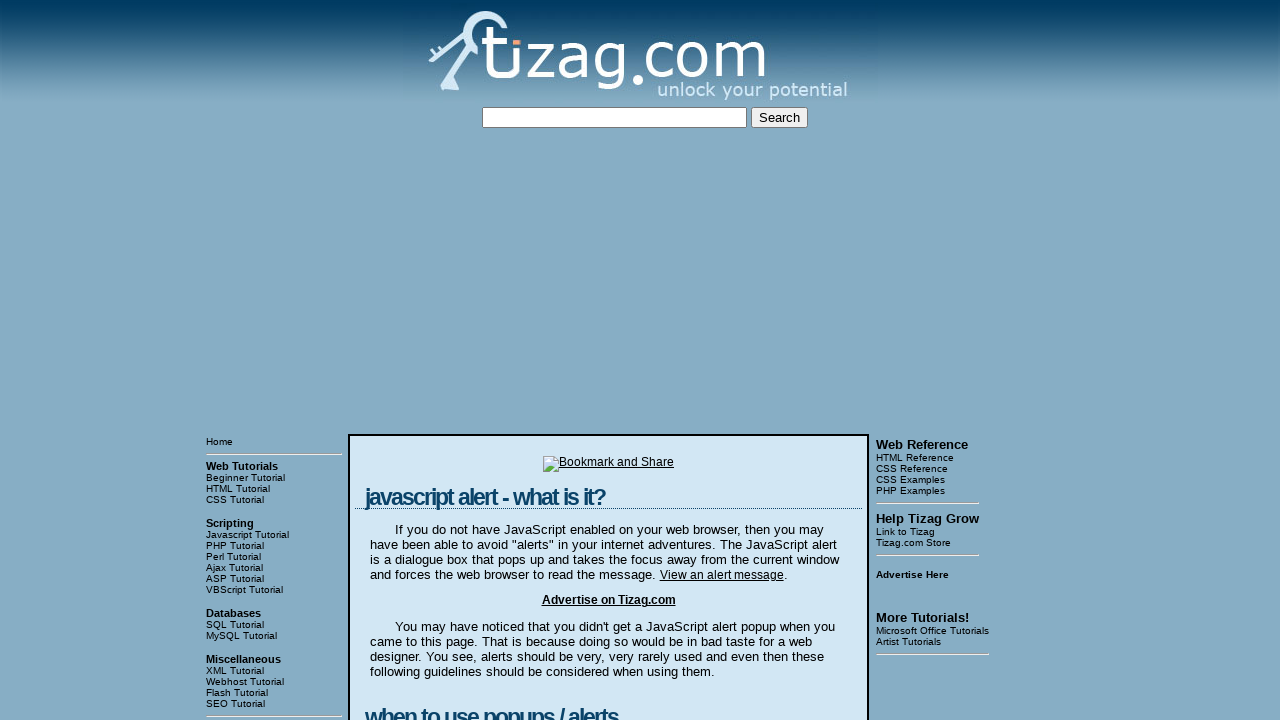

Clicked the Confirmation Alert button at (428, 361) on input[value='Confirmation Alert']
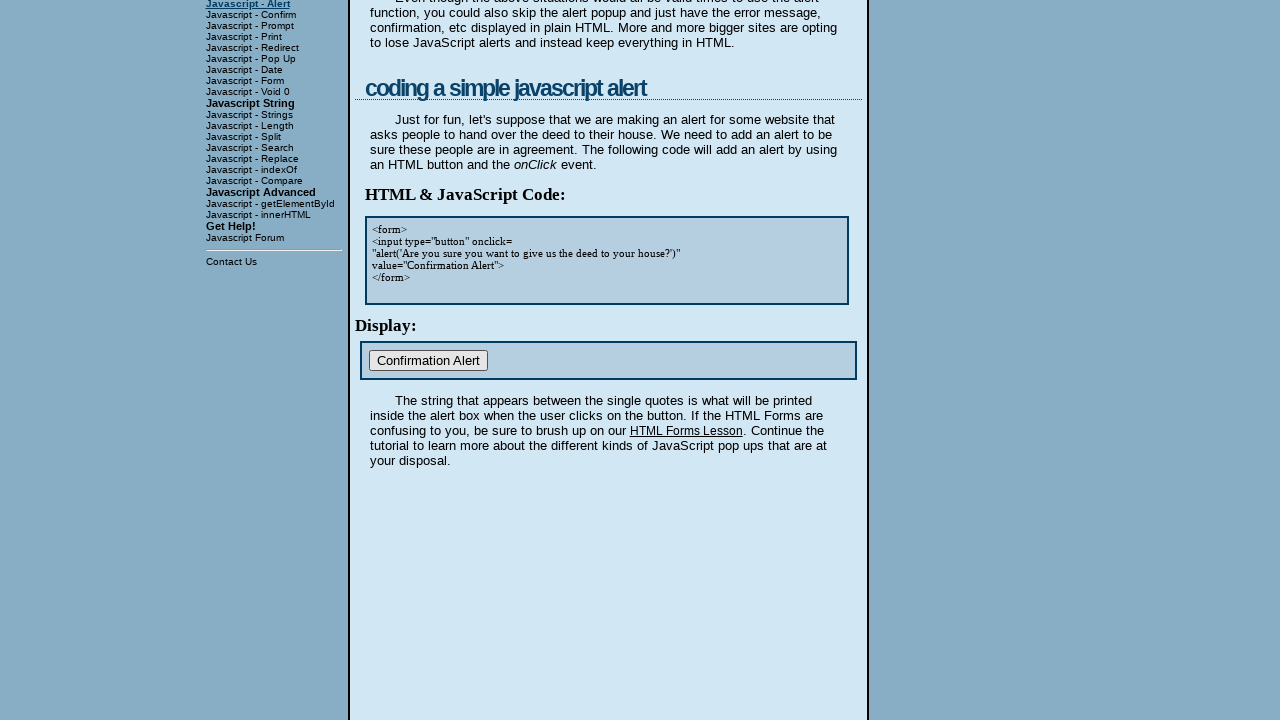

Set up dialog handler to accept confirmation alert
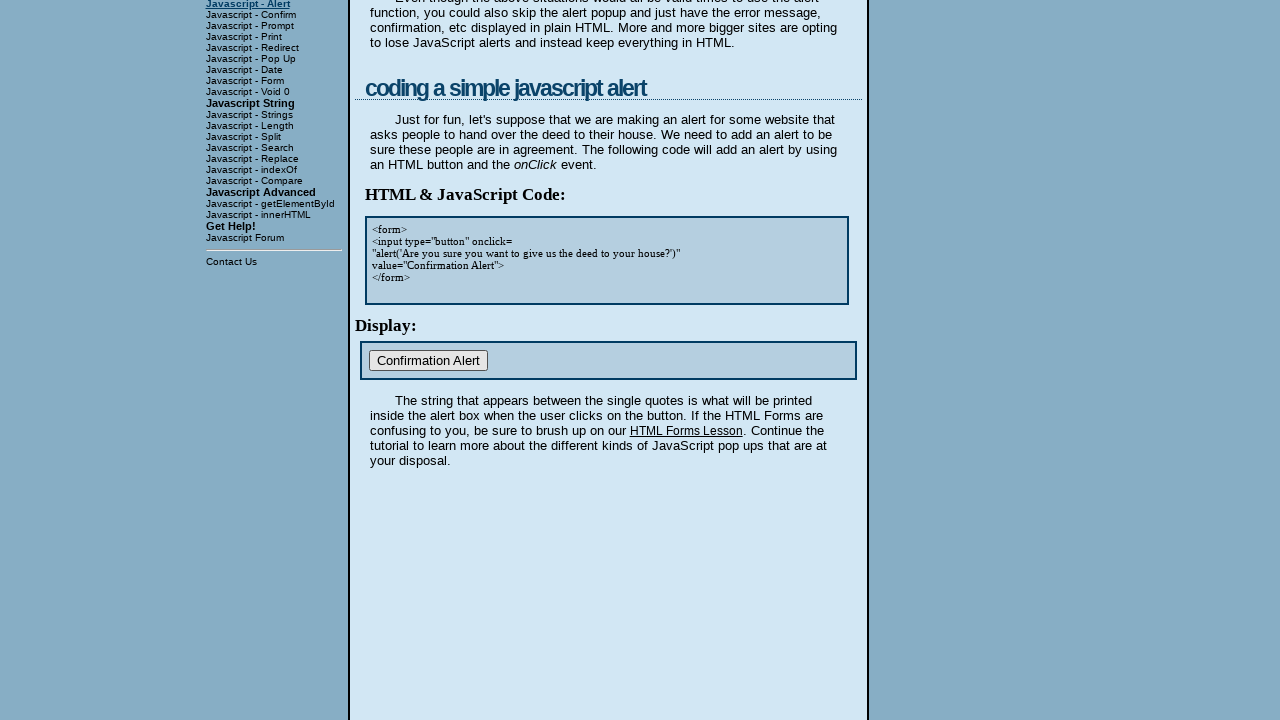

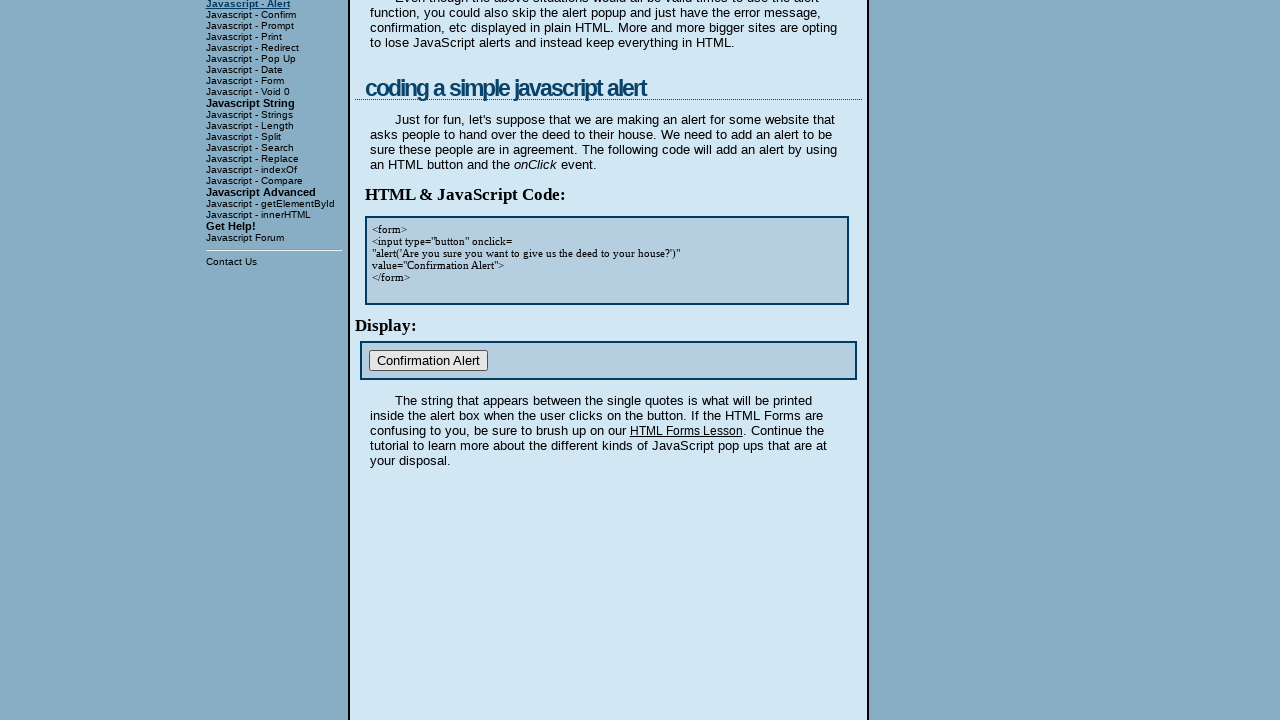